Tests double-click functionality on a button and verifies the resulting message appears

Starting URL: https://automationfc.github.io/basic-form/index.html

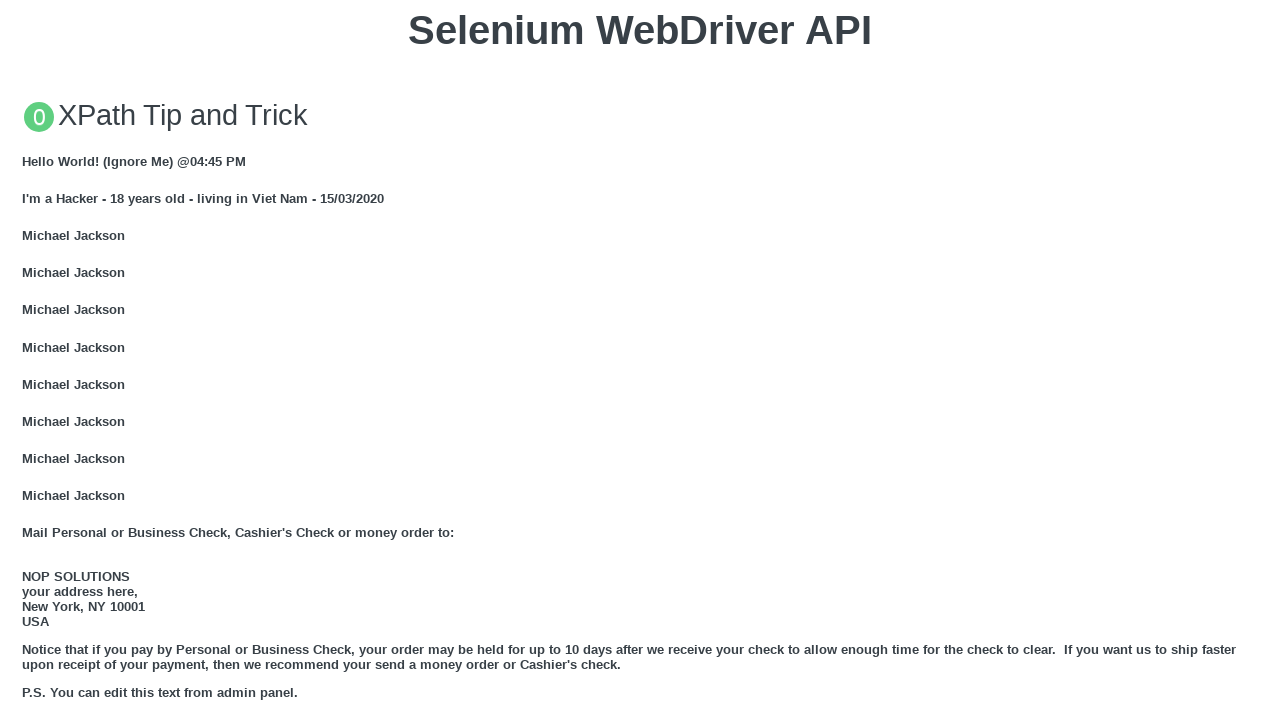

Double-clicked the 'Double click me' button at (640, 361) on xpath=//button[text()='Double click me']
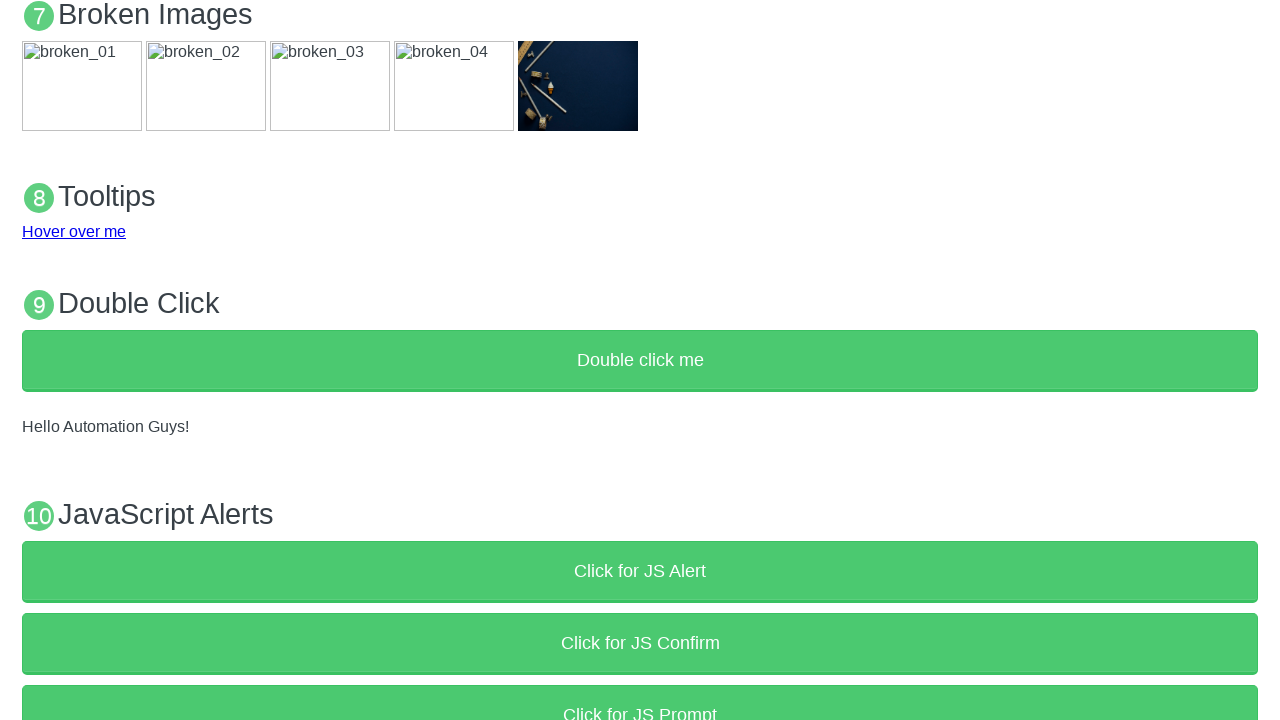

Waited for success message to appear
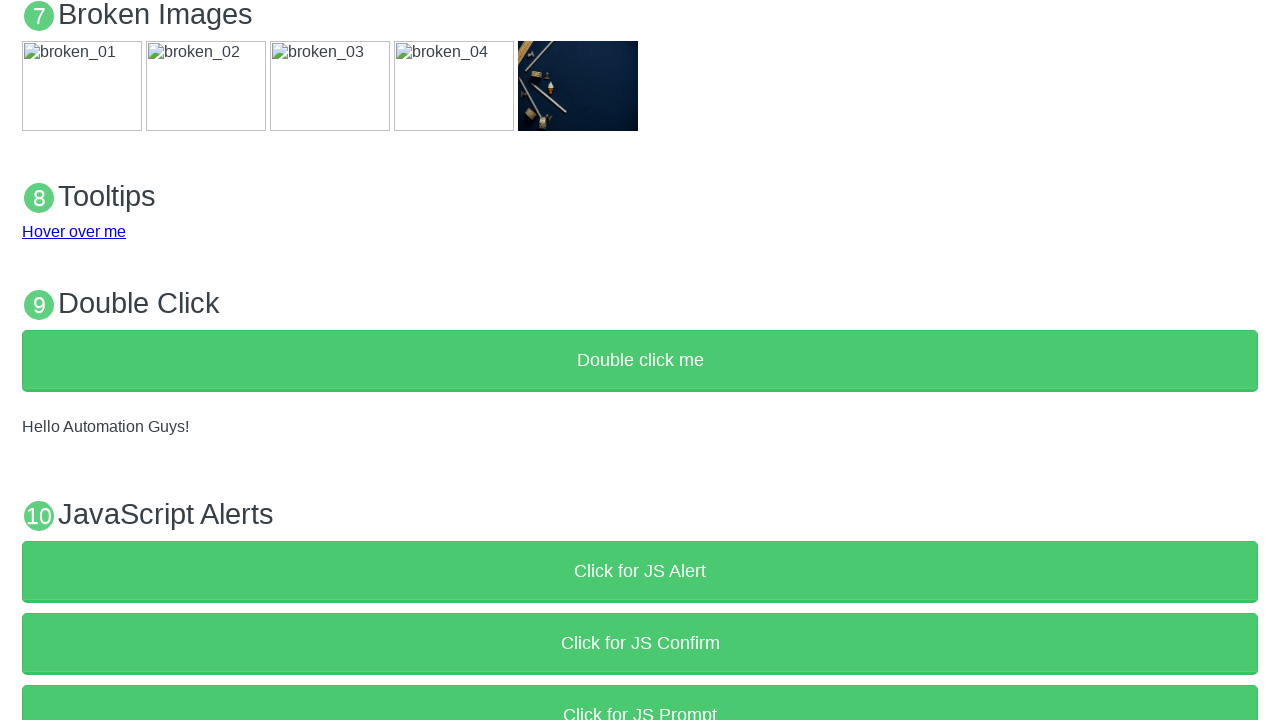

Verified 'Hello Automation Guys!' message is visible
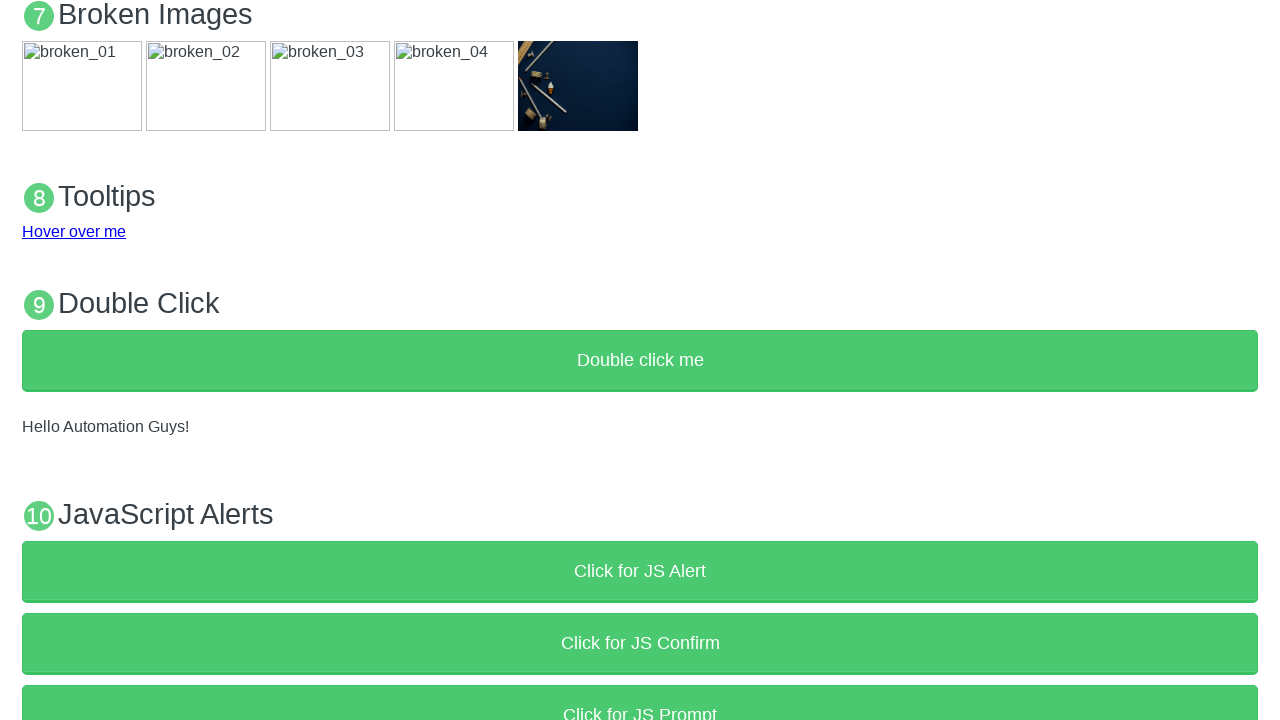

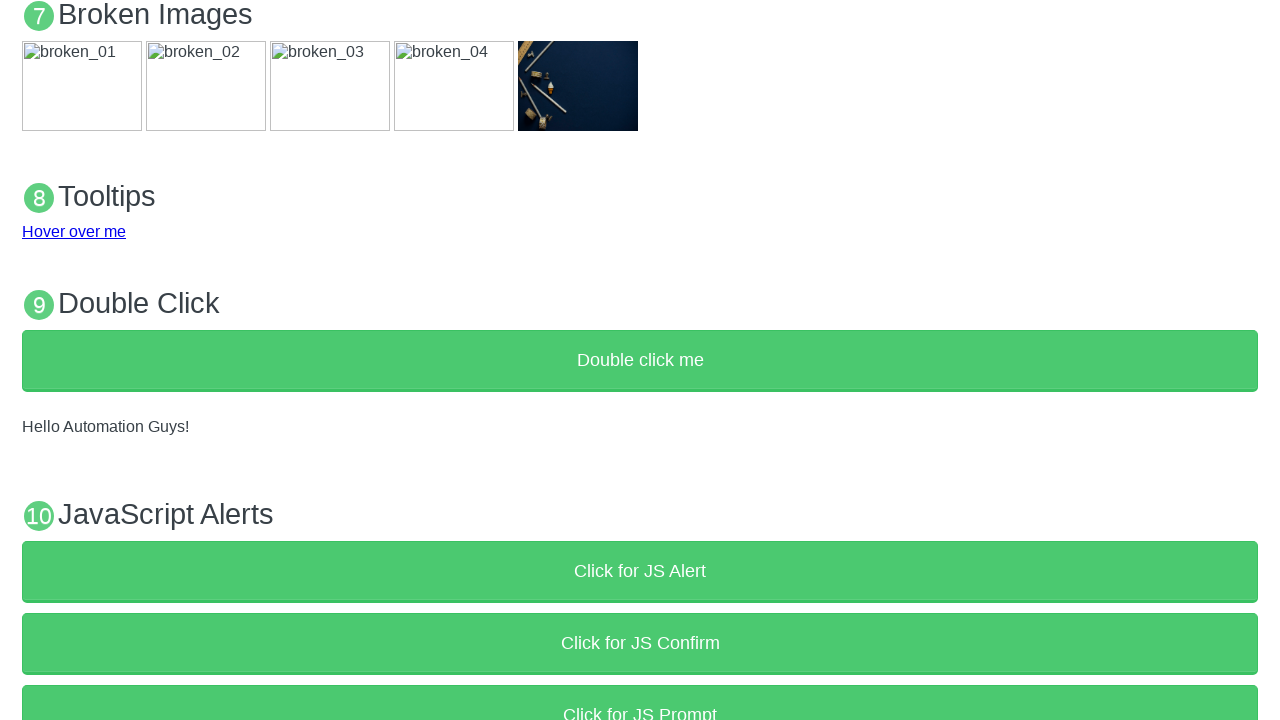